Maximizes the browser window and navigates to the Selenium downloads page to verify it loads correctly.

Starting URL: https://www.selenium.dev/downloads/

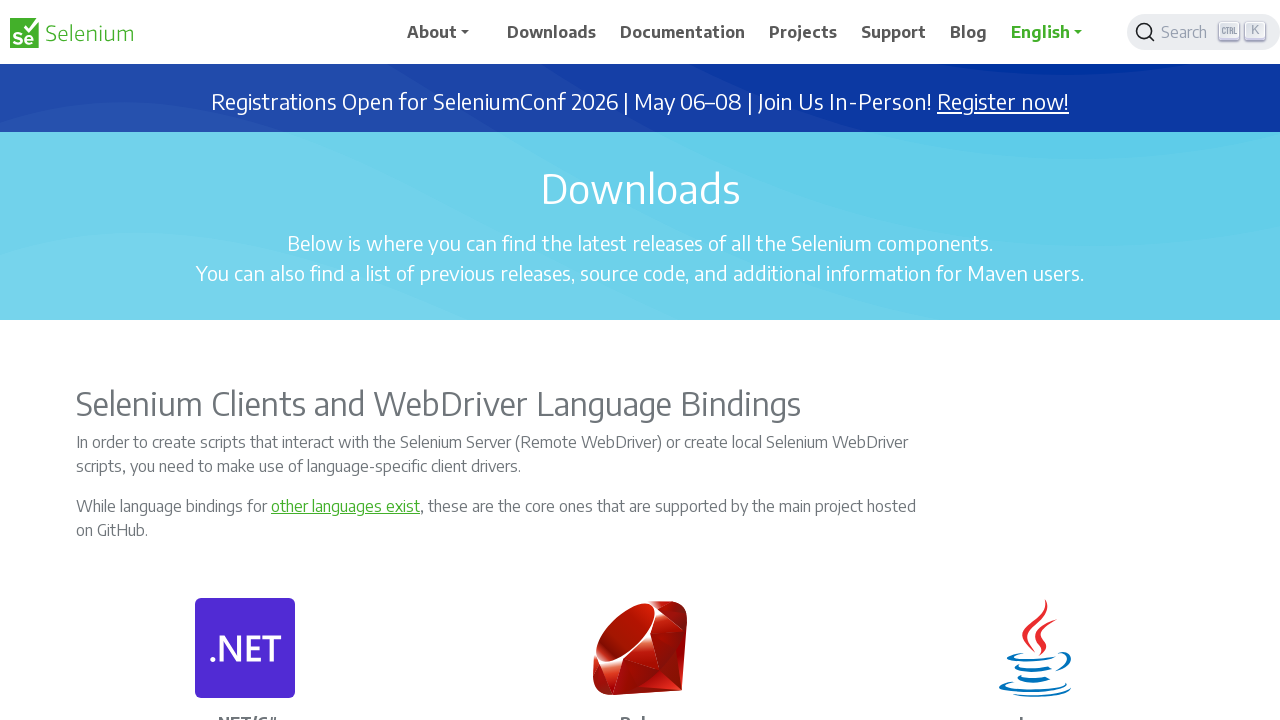

Maximized browser window to 1920x1080
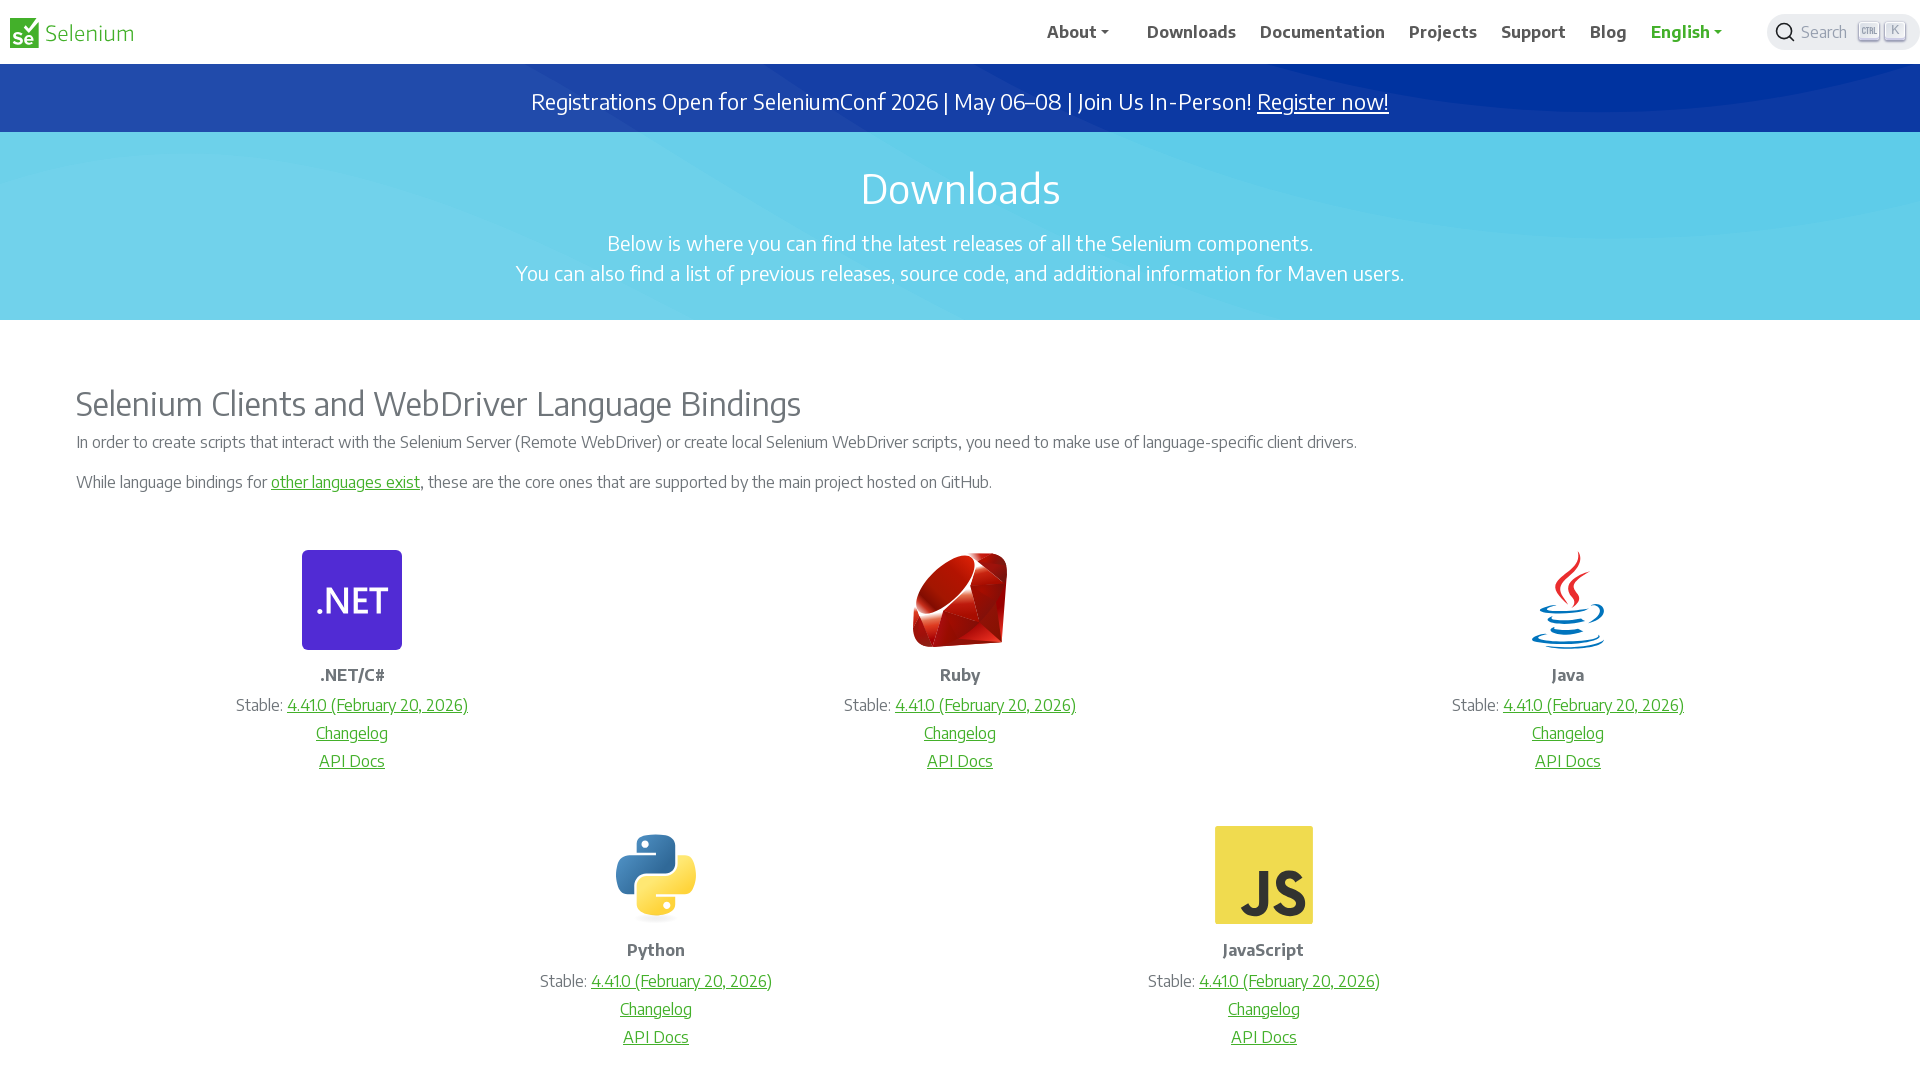

Waited for page DOM content to load
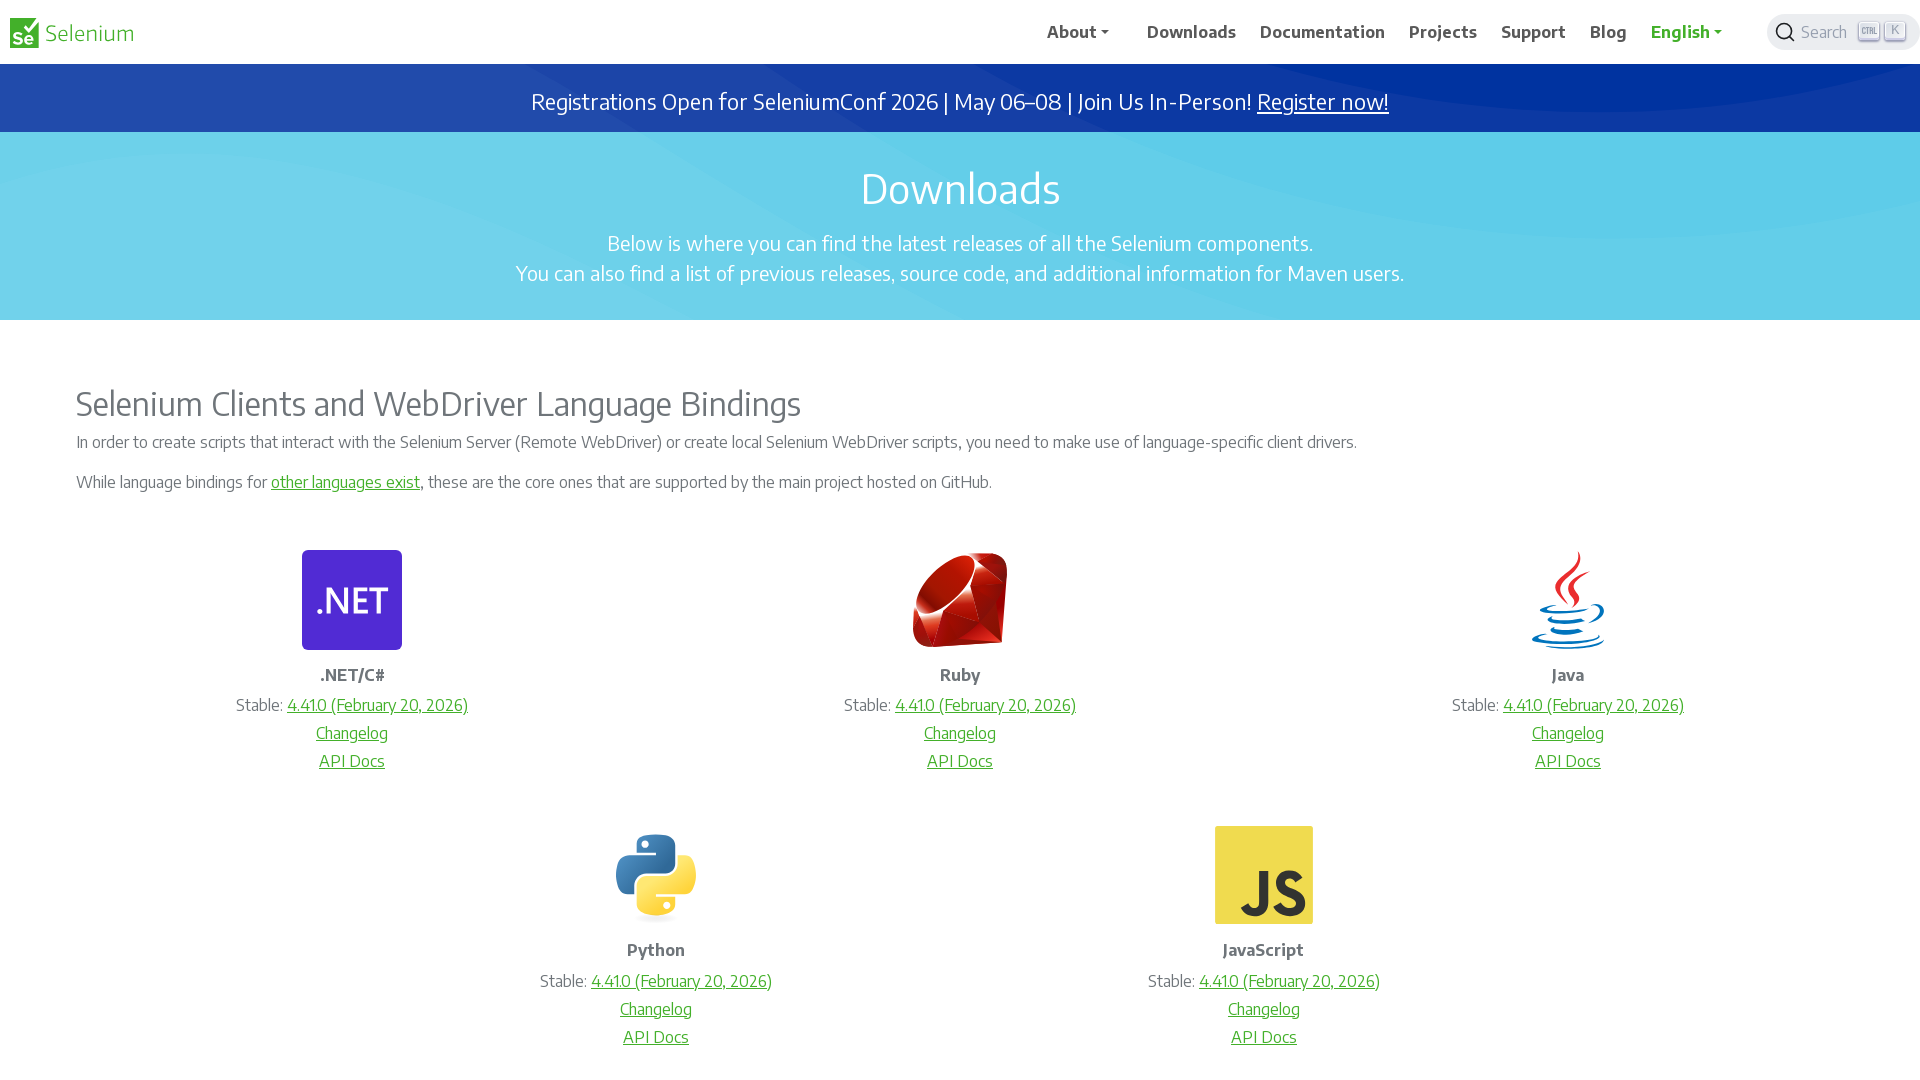

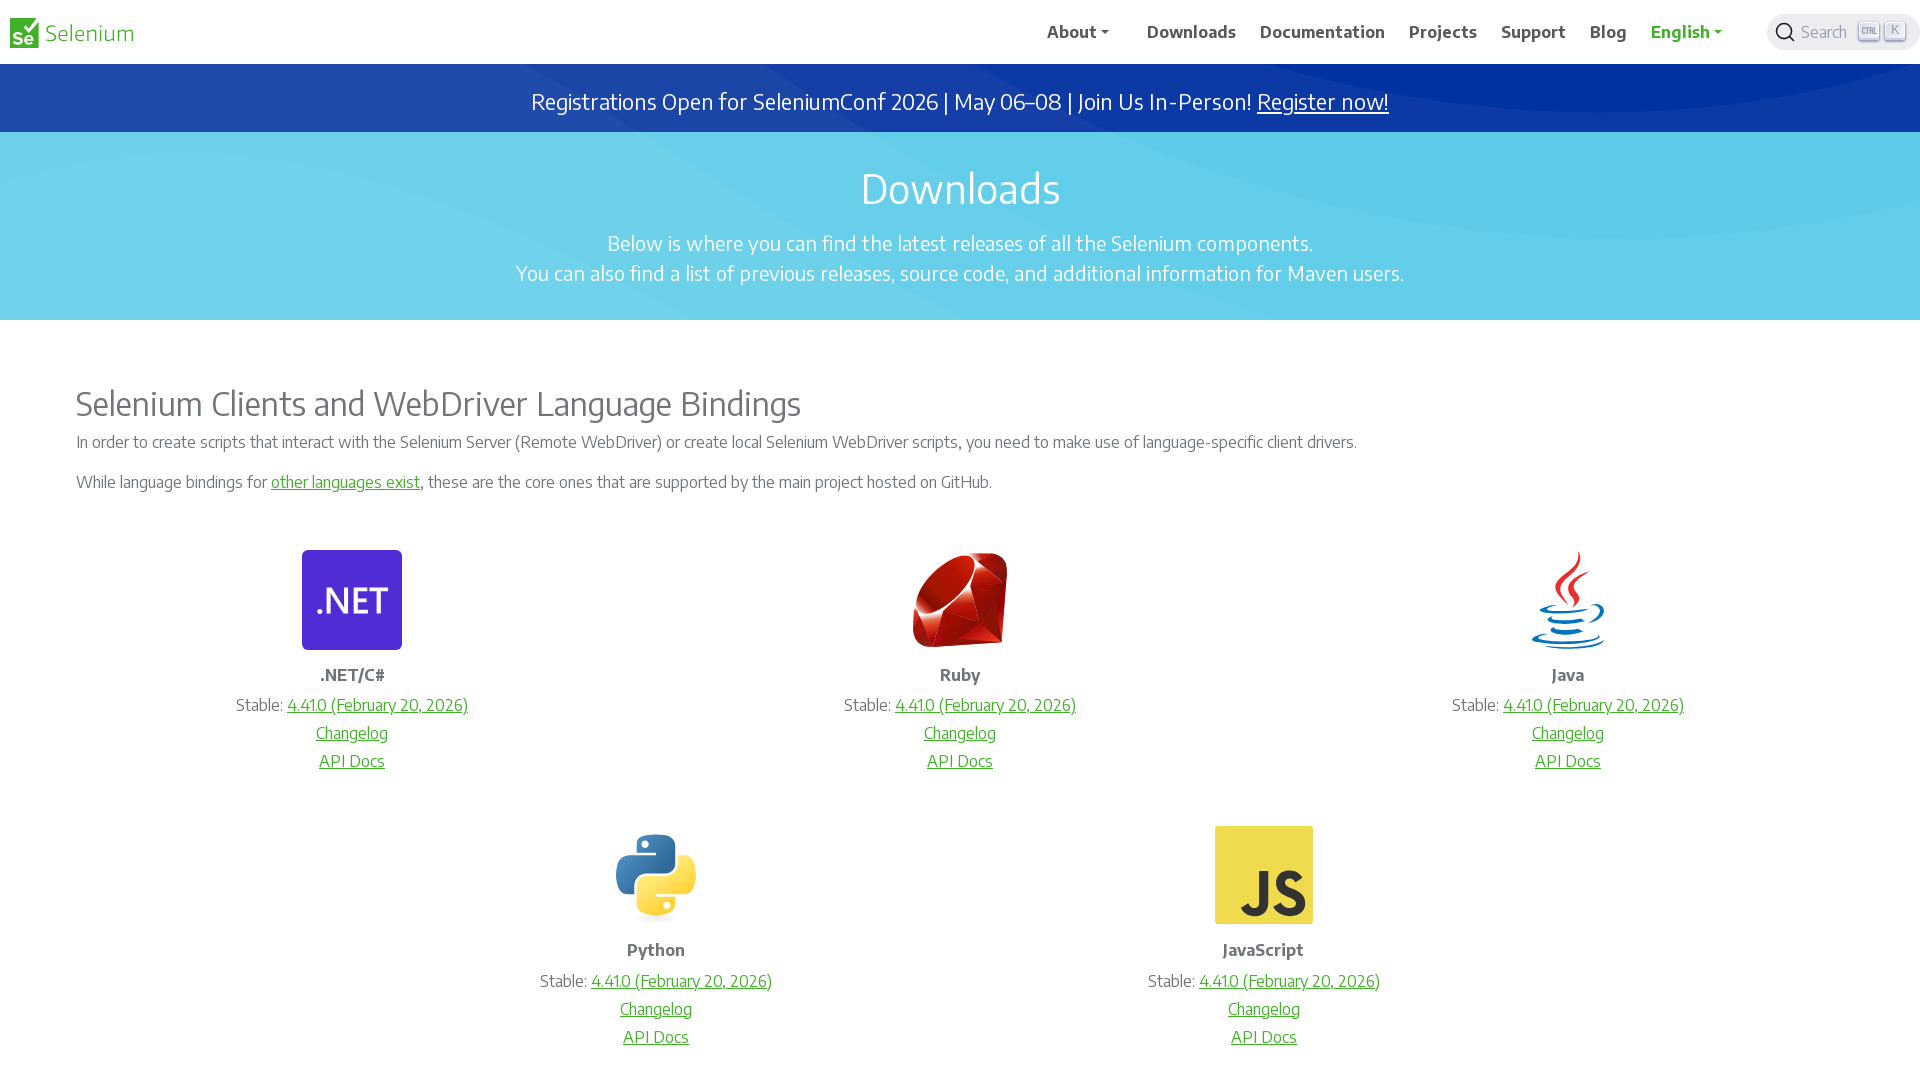